Tests the Python.org search functionality by entering a search query for "selenium" and submitting the form

Starting URL: https://www.python.org

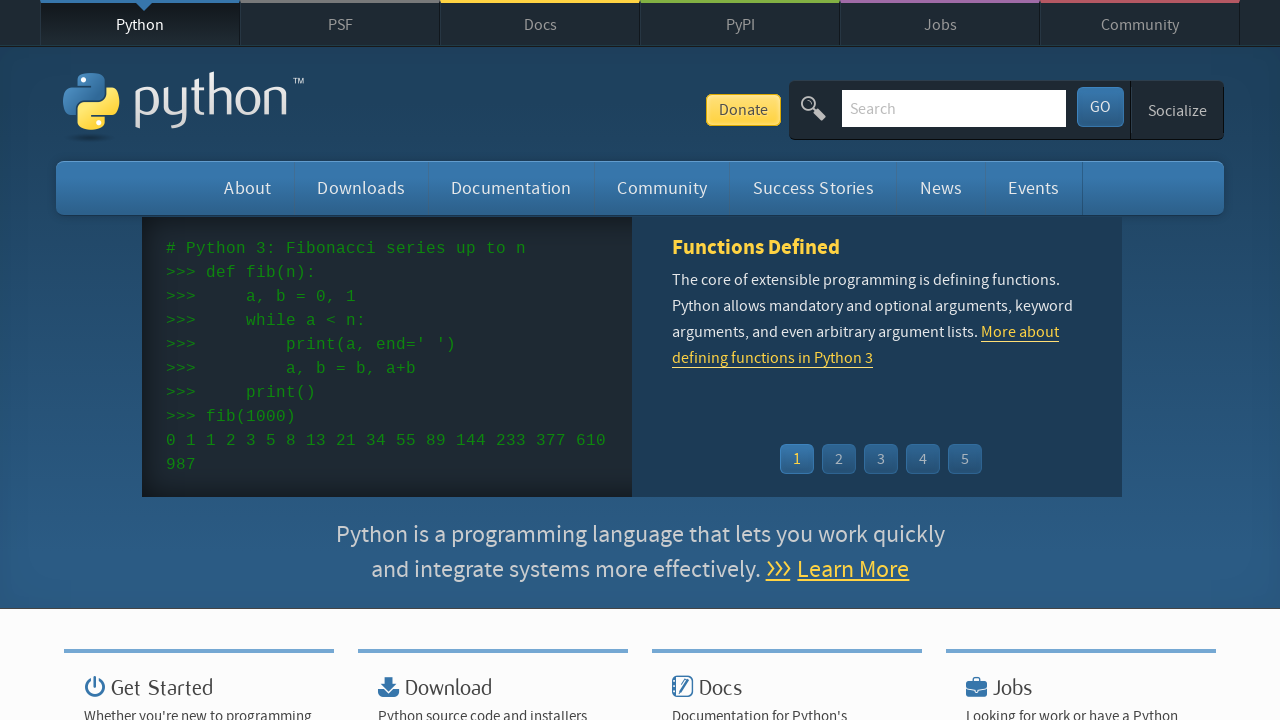

Filled search box with 'selenium' query on input[name='q']
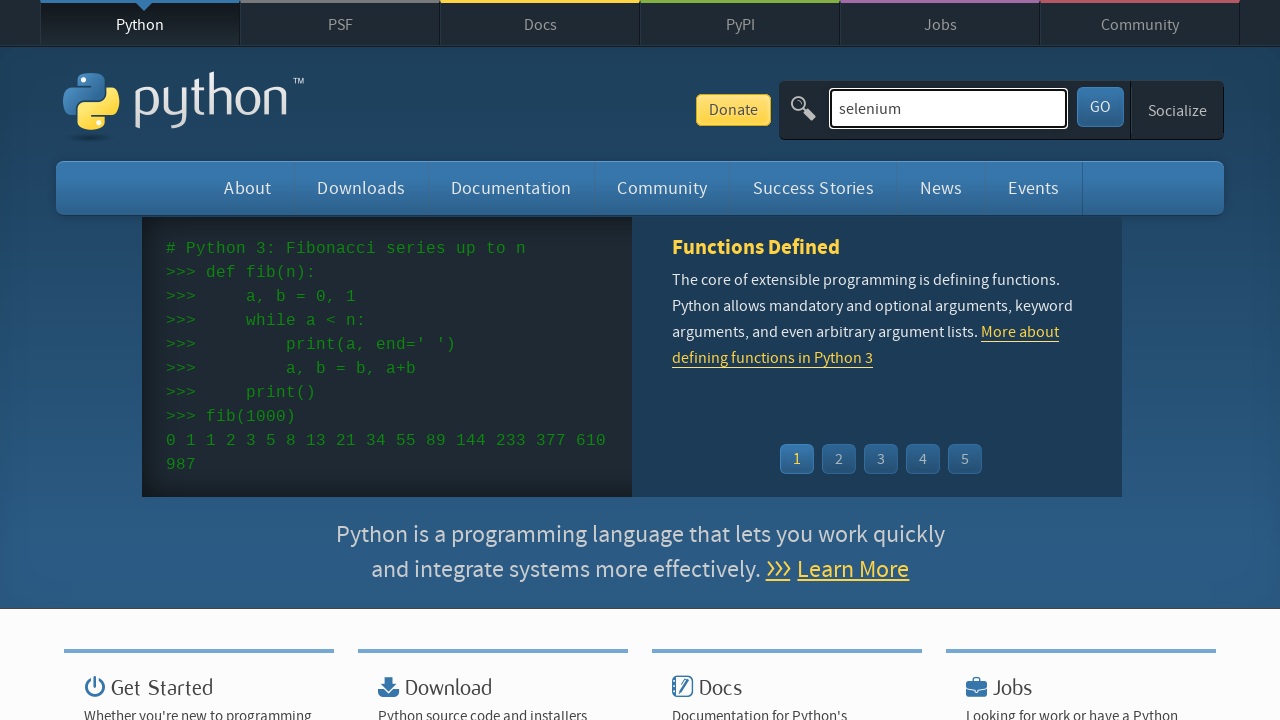

Pressed Enter to submit the search form on input[name='q']
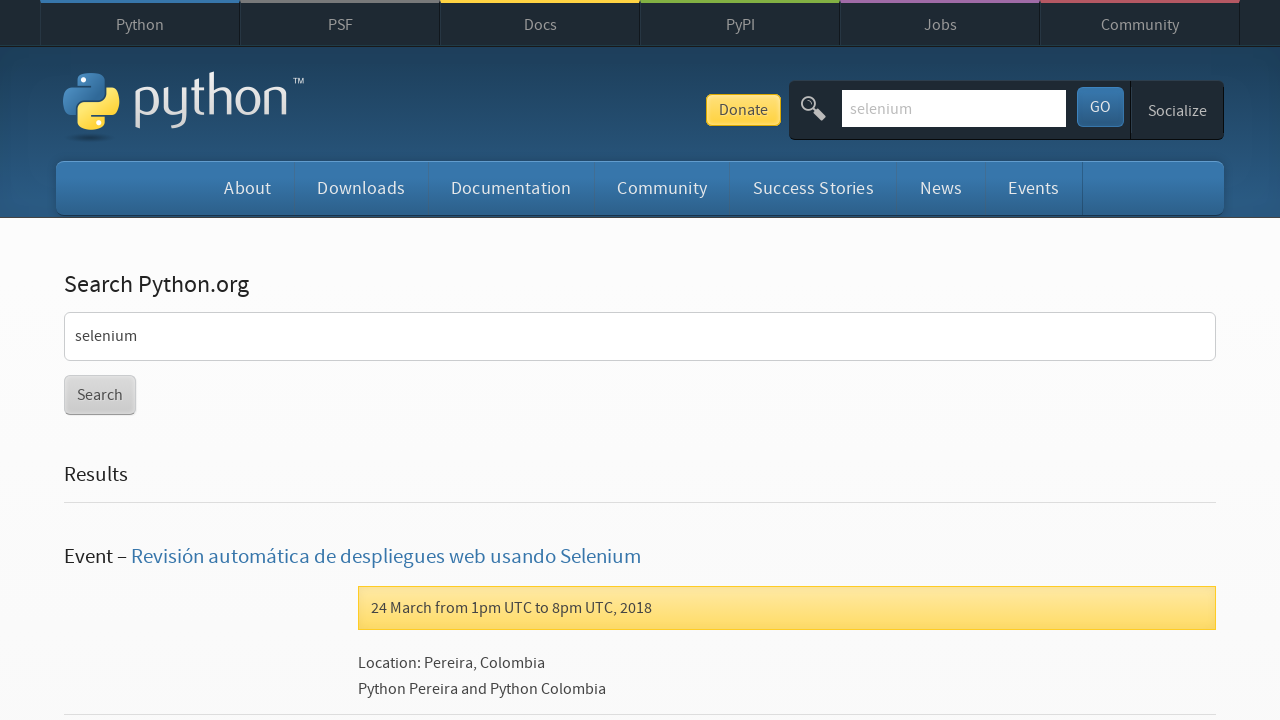

Waited for search results page to load completely
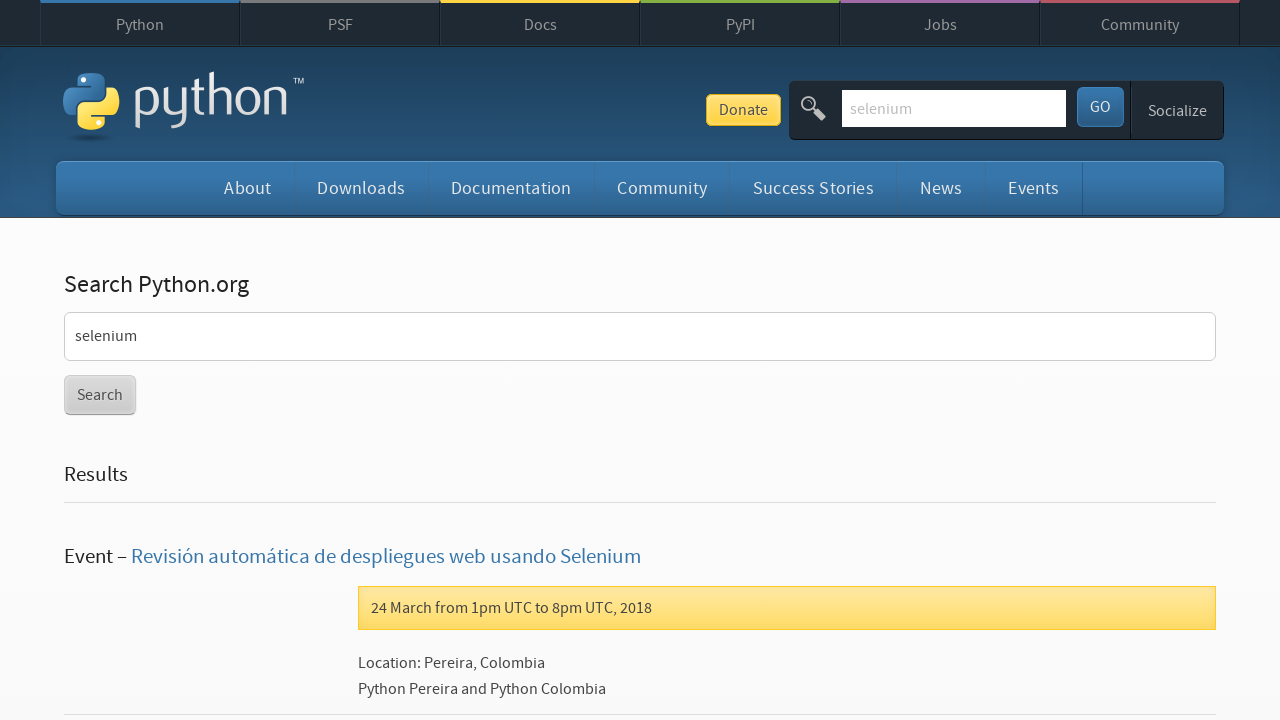

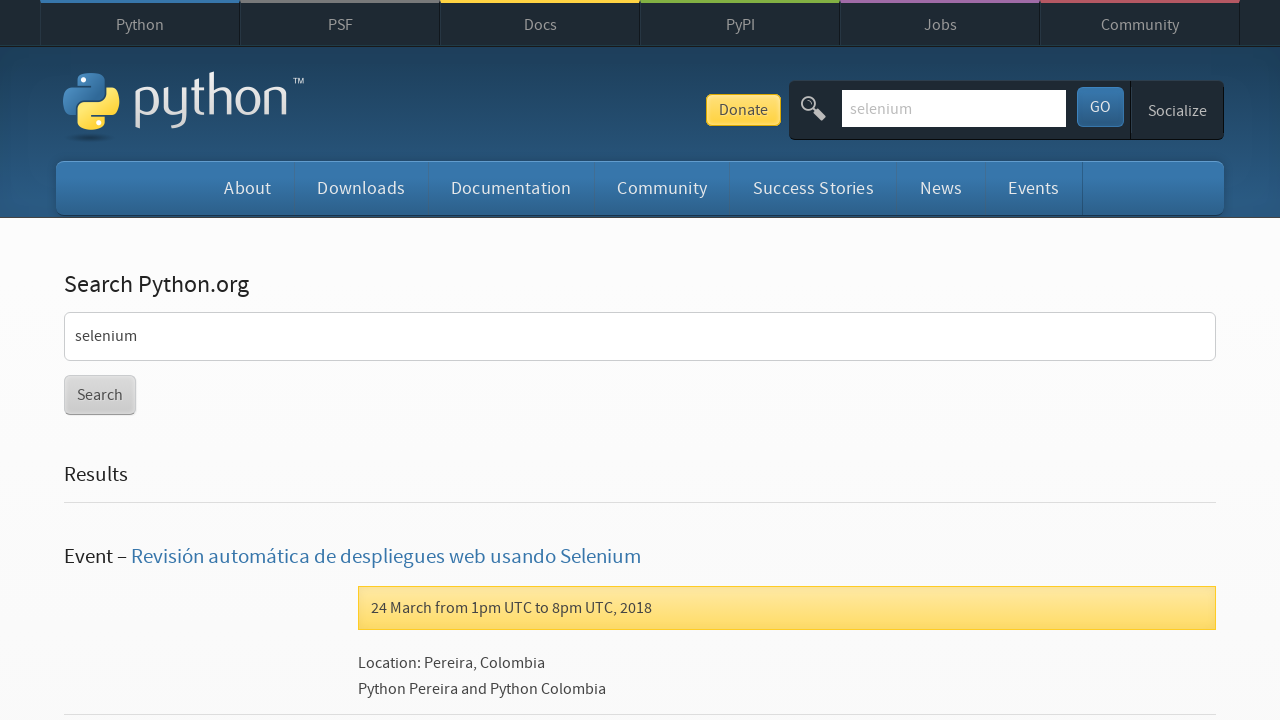